Tests adding and removing elements on a practice page by clicking the "Add Element" button, verifying the delete button appears, clicking delete, and verifying the element is removed.

Starting URL: https://practice.cydeo.com/add_remove_elements/

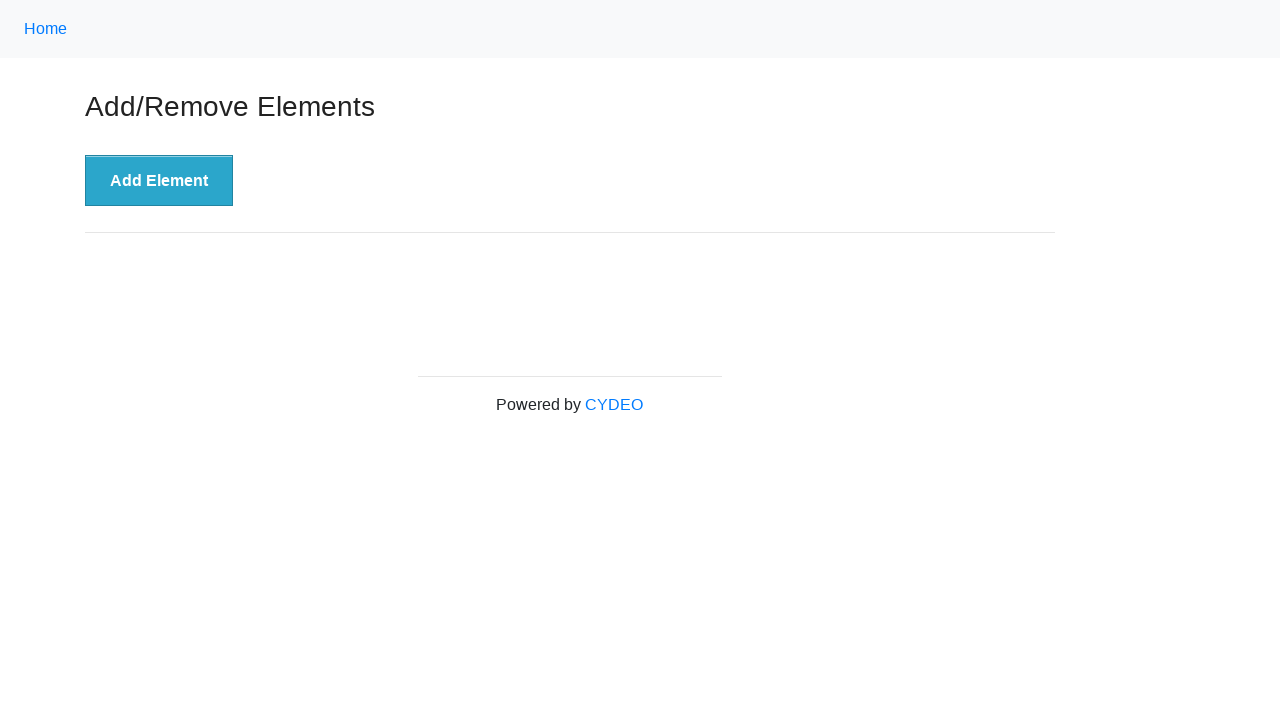

Clicked the 'Add Element' button at (159, 181) on xpath=//button[.='Add Element']
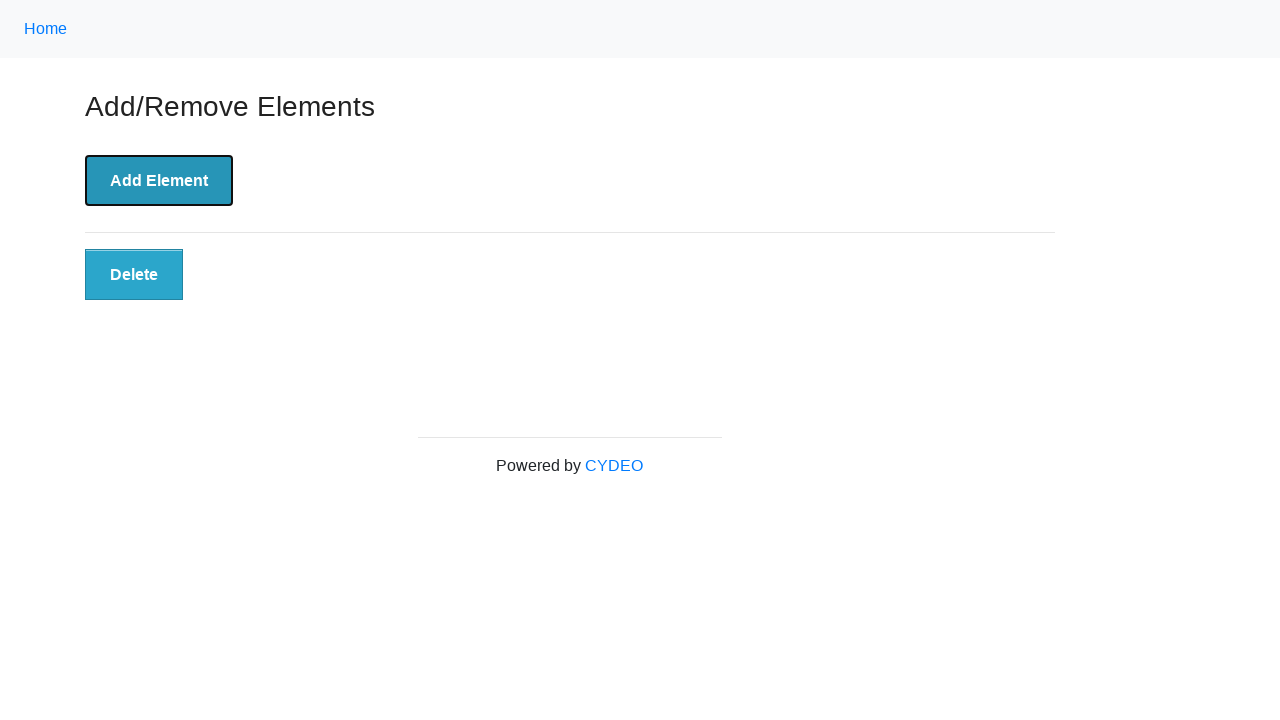

Delete button became visible after adding element
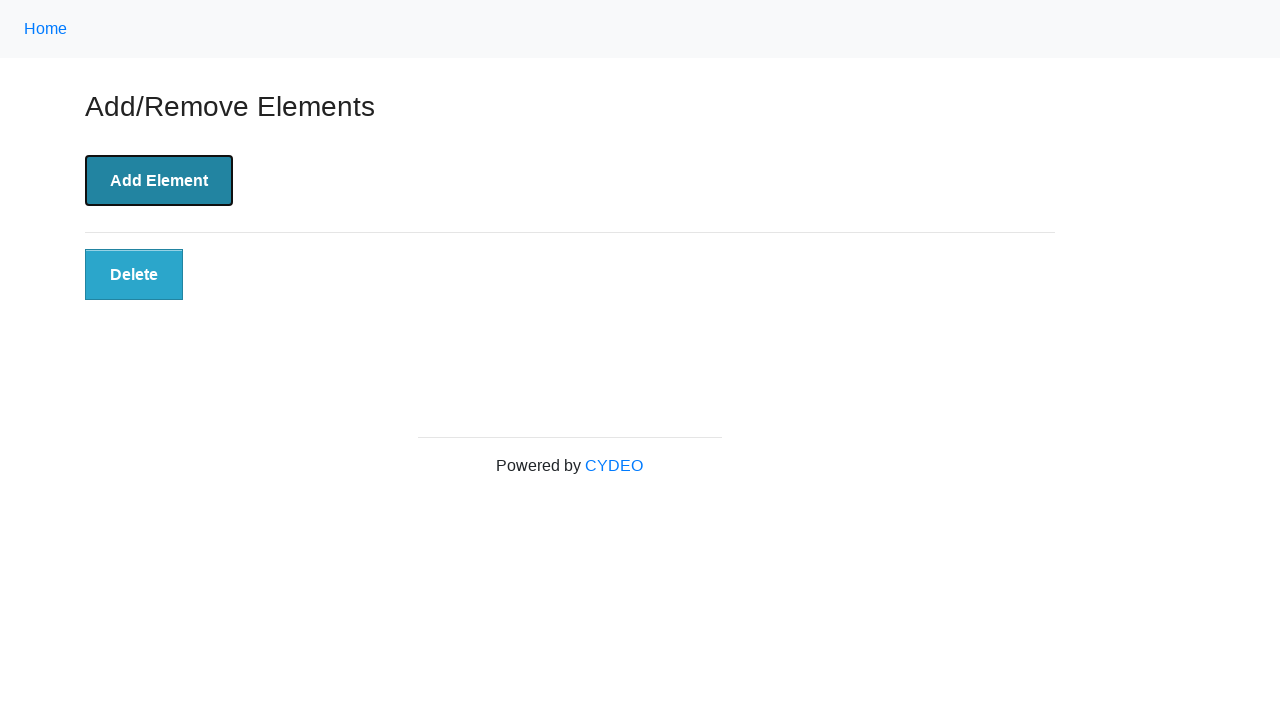

Verified delete button is visible
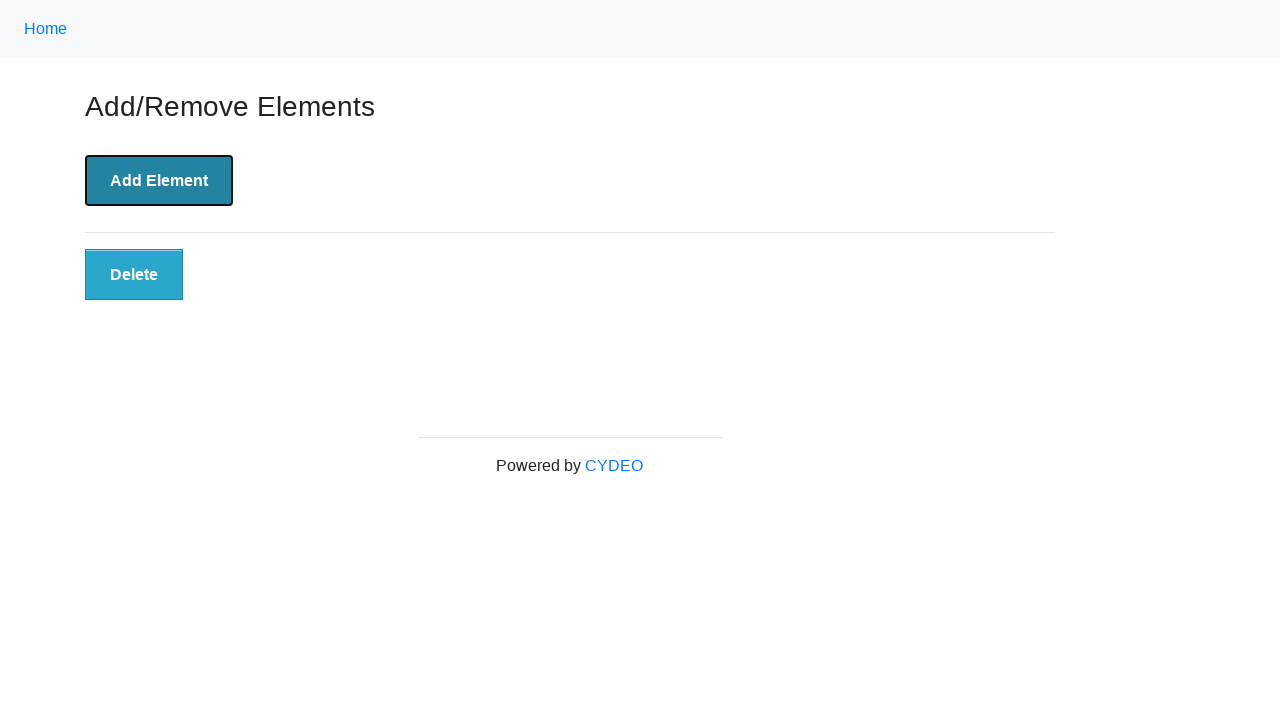

Clicked the Delete button at (134, 275) on xpath=//button[@class='added-manually']
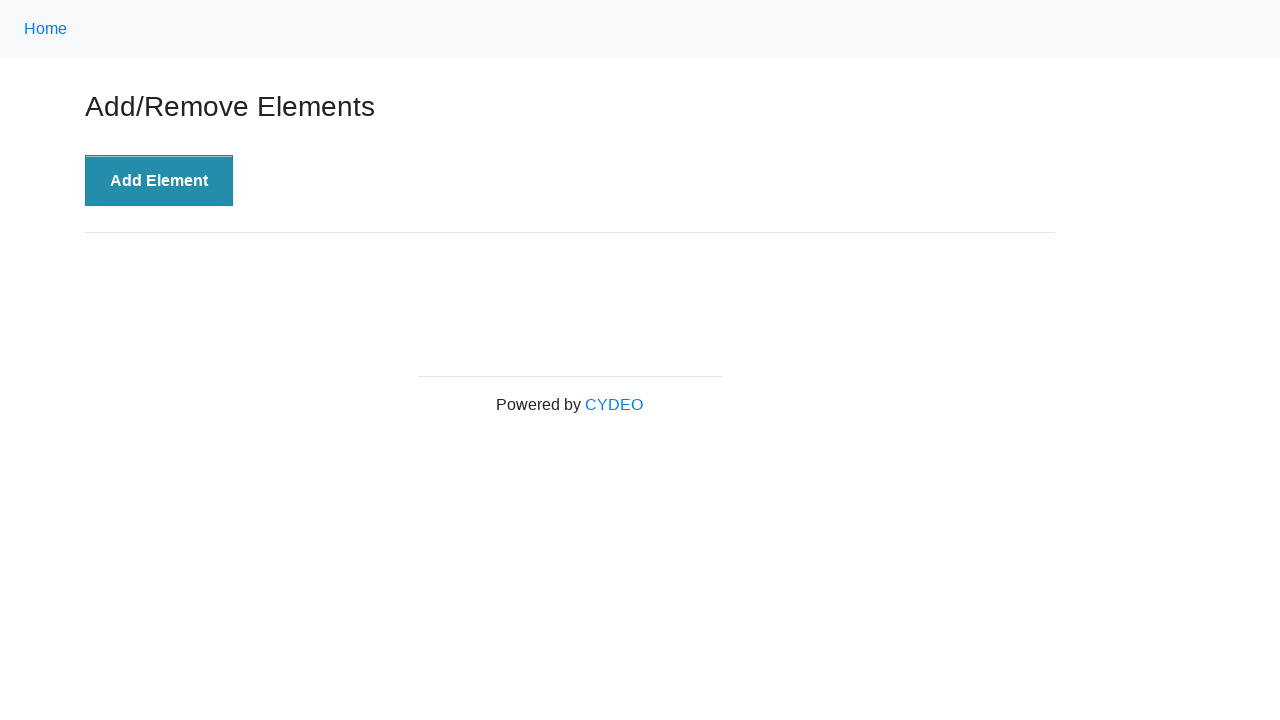

Delete button disappeared after clicking delete
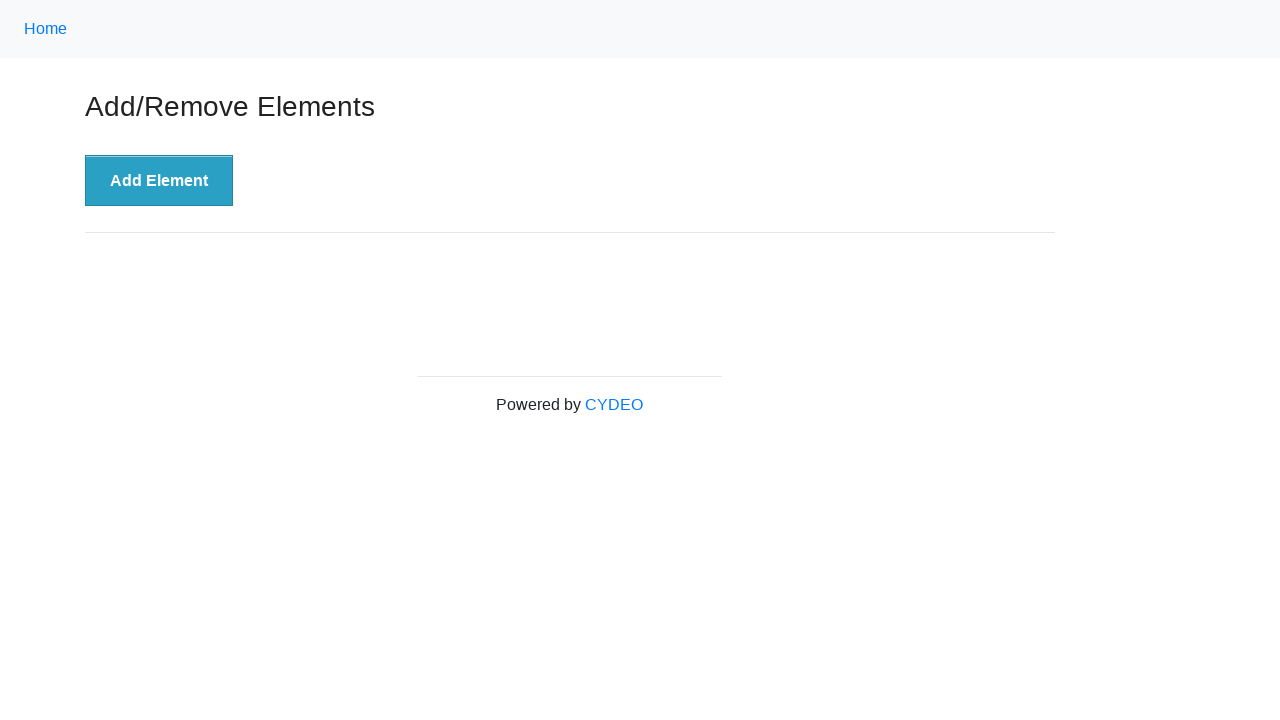

Verified delete button is no longer present on the page
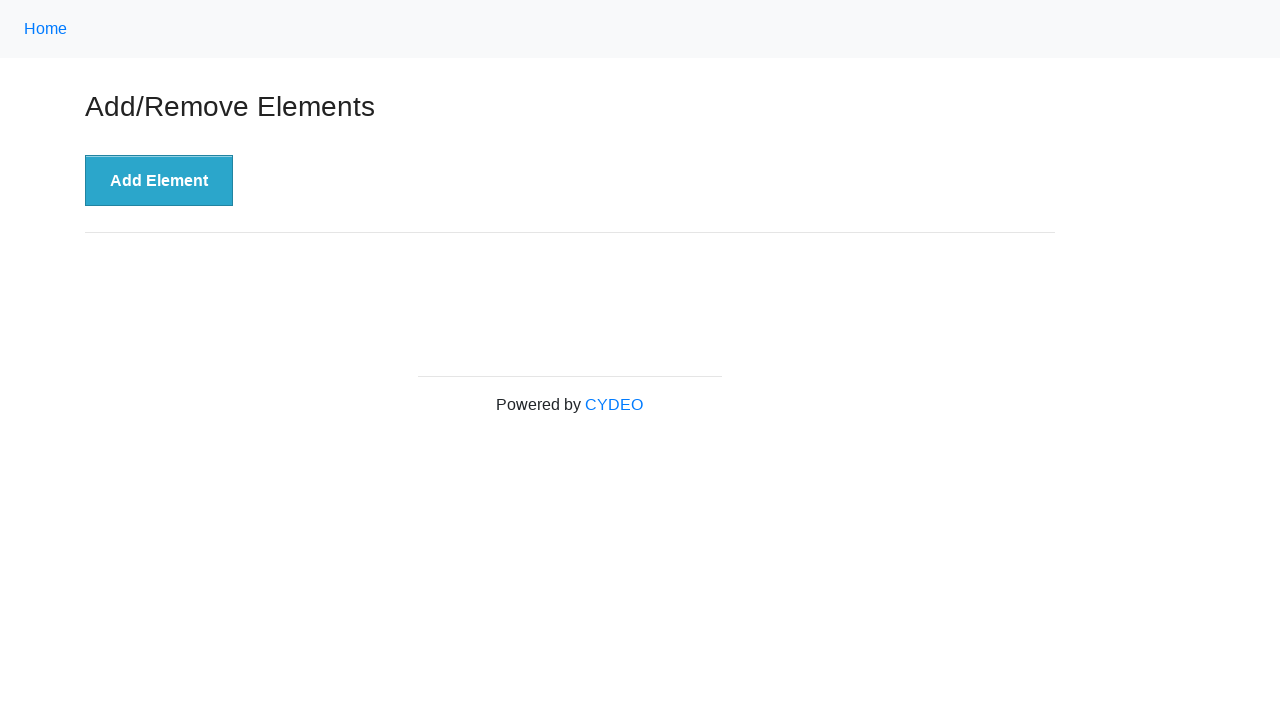

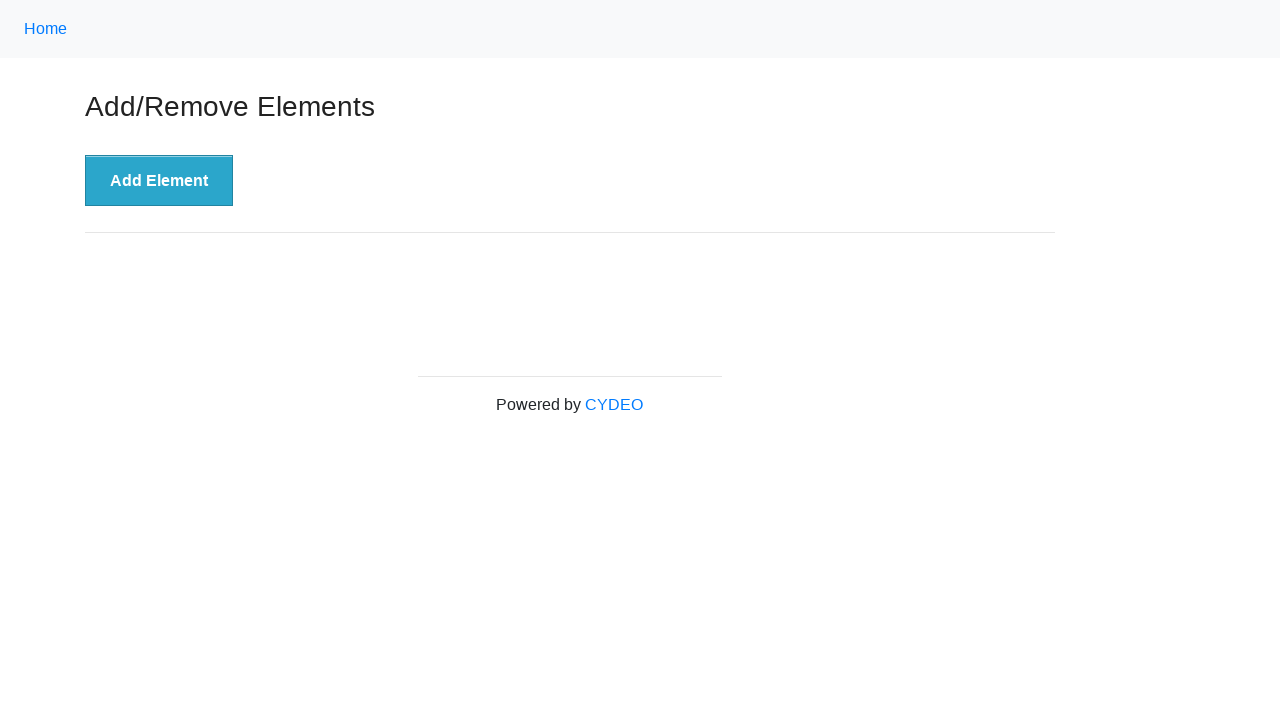